Tests the user sign-up flow on Automation Exercise website by filling out the registration form with personal details including name, email, password, date of birth, address, and contact information, then verifying successful account creation.

Starting URL: https://www.automationexercise.com/

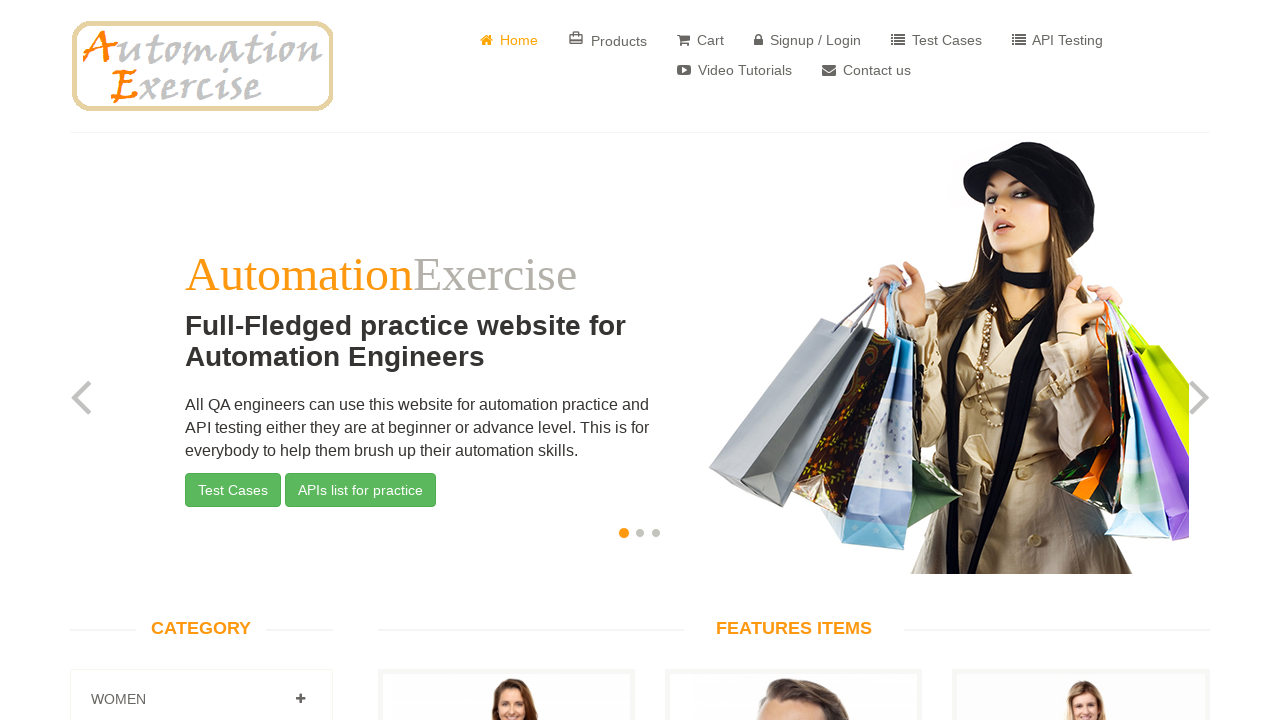

Clicked Signup / Login link at (808, 40) on text=Signup / Login
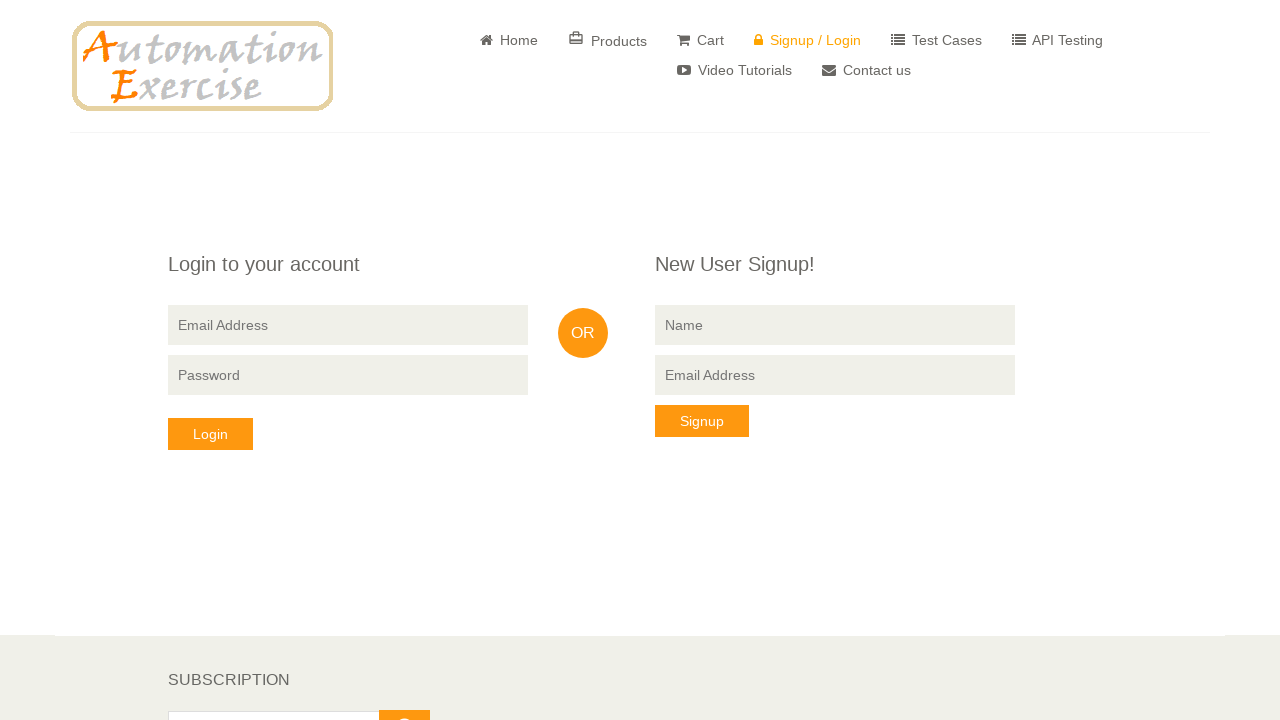

Filled signup name field with 'testuser' on input[data-qa='signup-name']
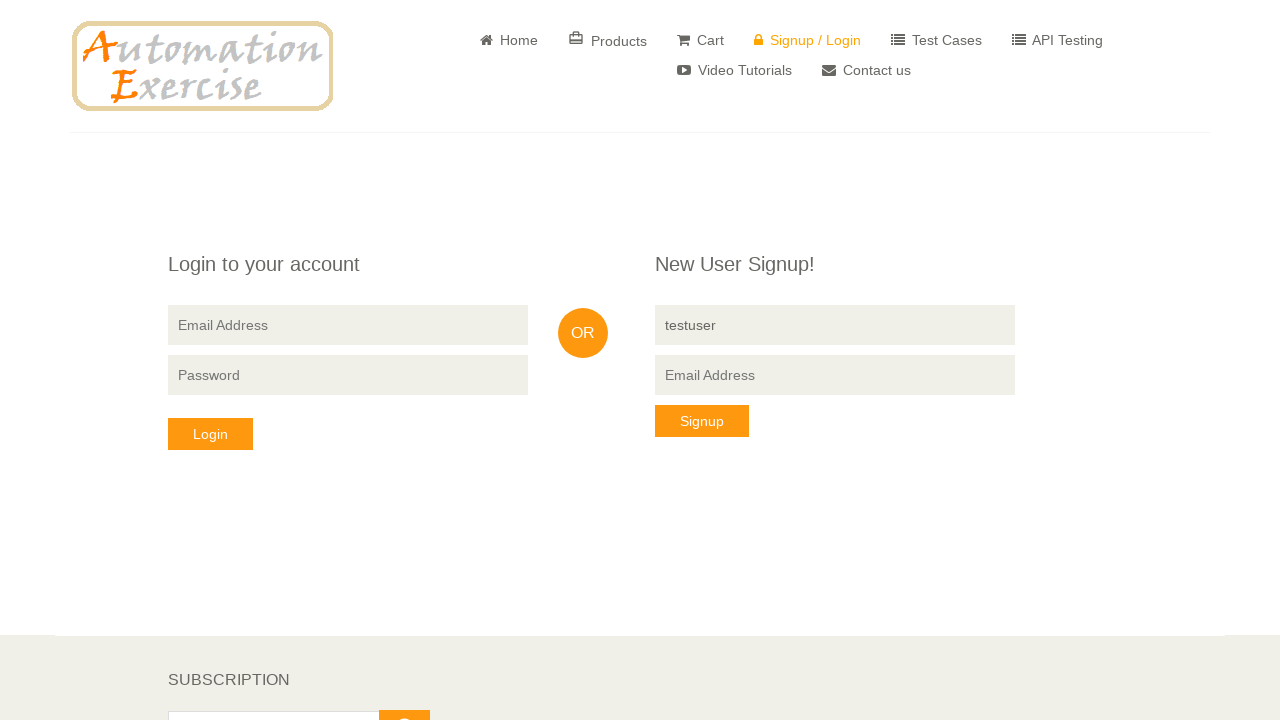

Filled signup email field with 'testuser_3902@testmail.com' on input[data-qa='signup-email']
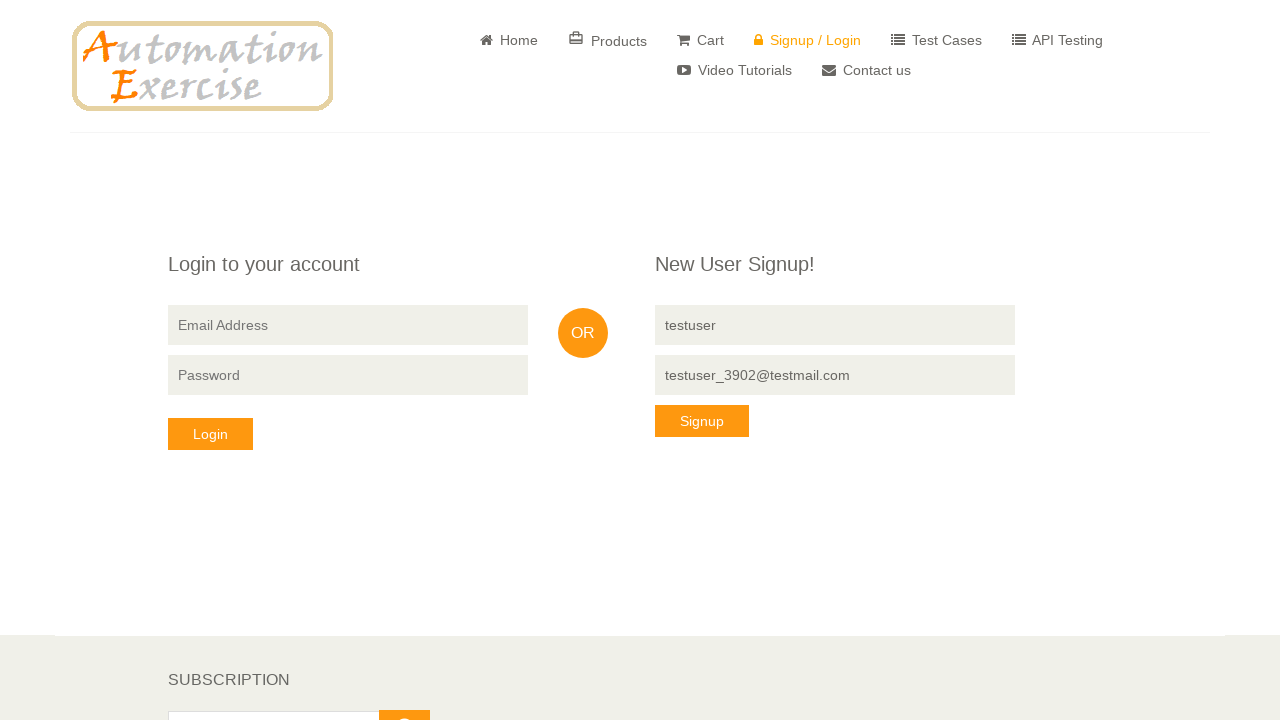

Clicked Signup button at (702, 421) on button[data-qa='signup-button']
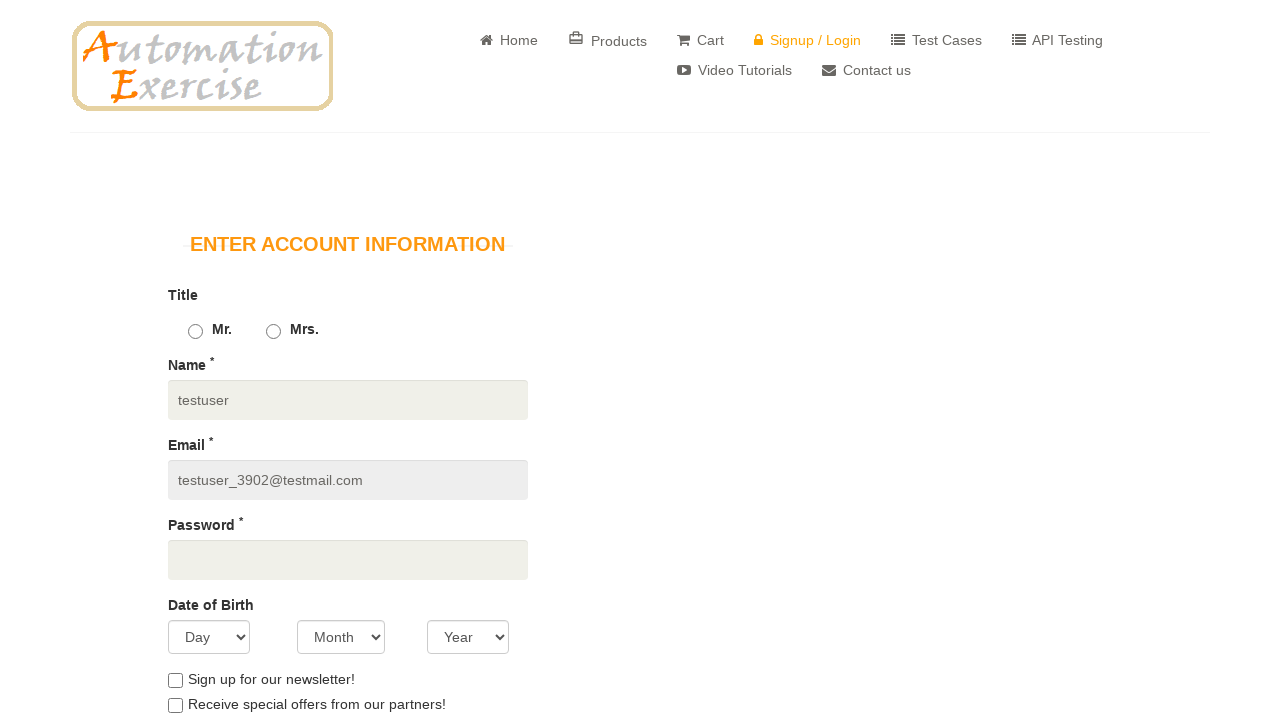

Registration form loaded
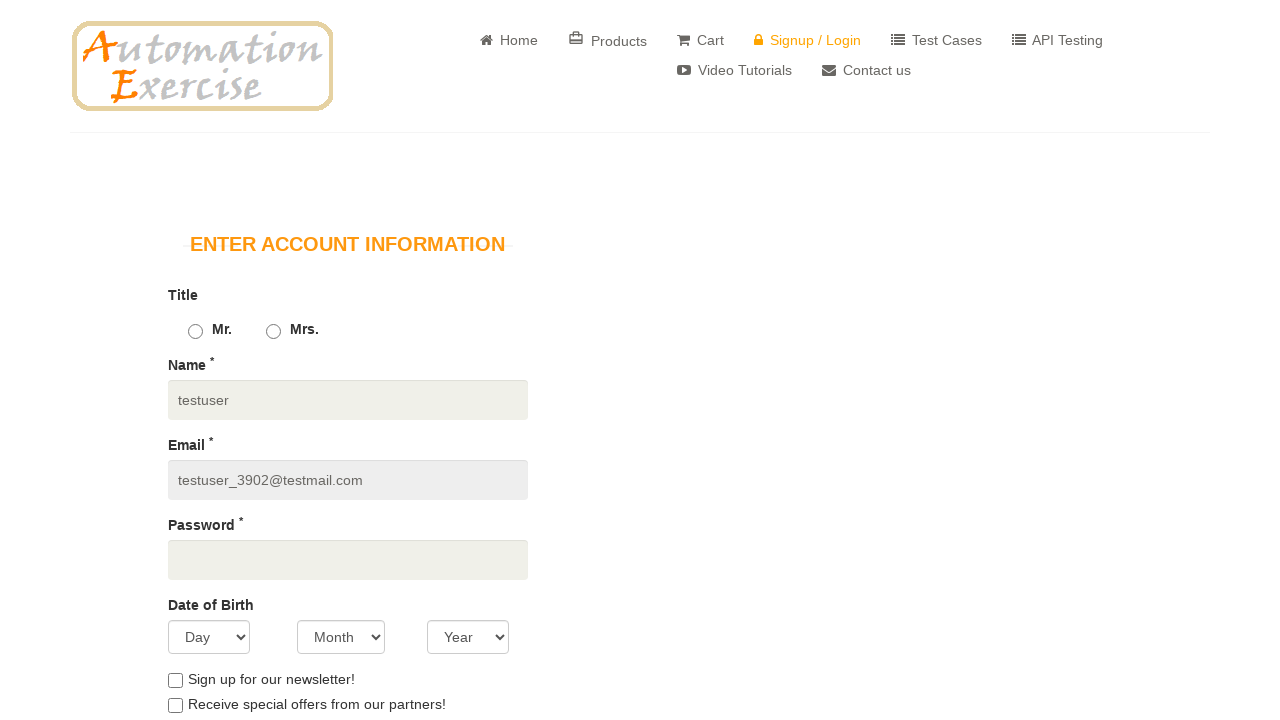

Selected title (Mr) at (195, 332) on #id_gender1
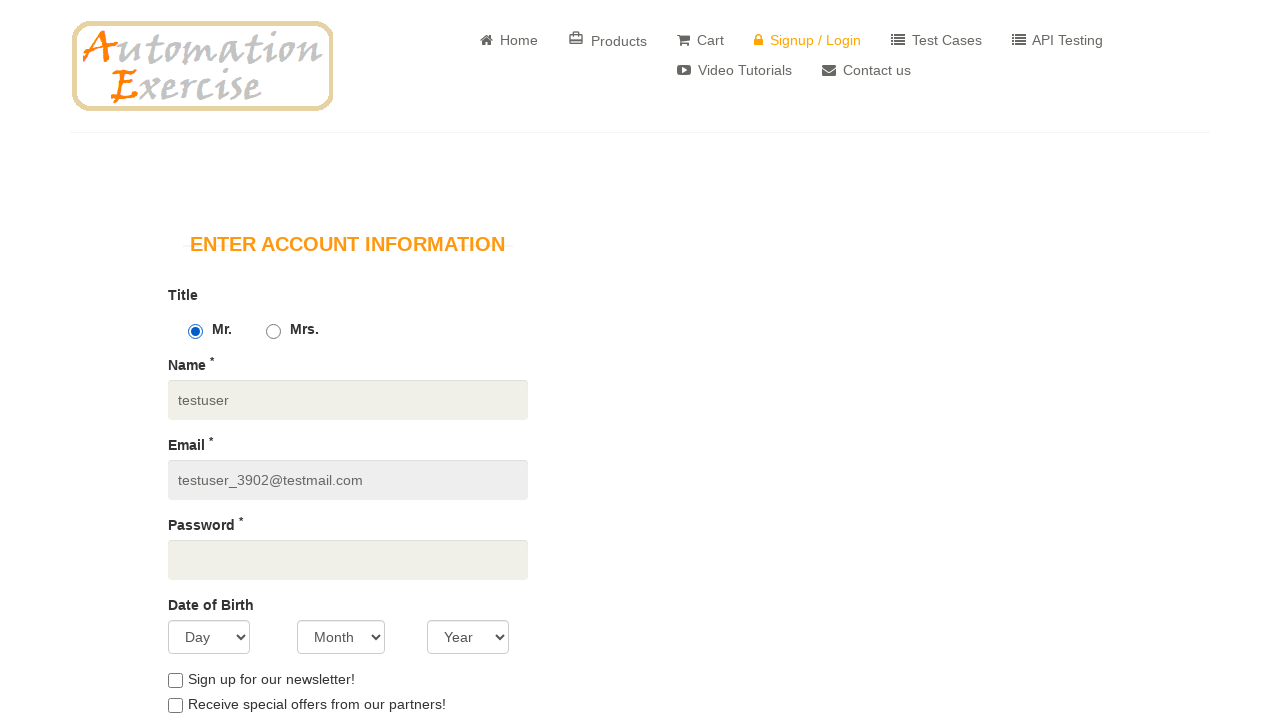

Filled password field on input[data-qa='password']
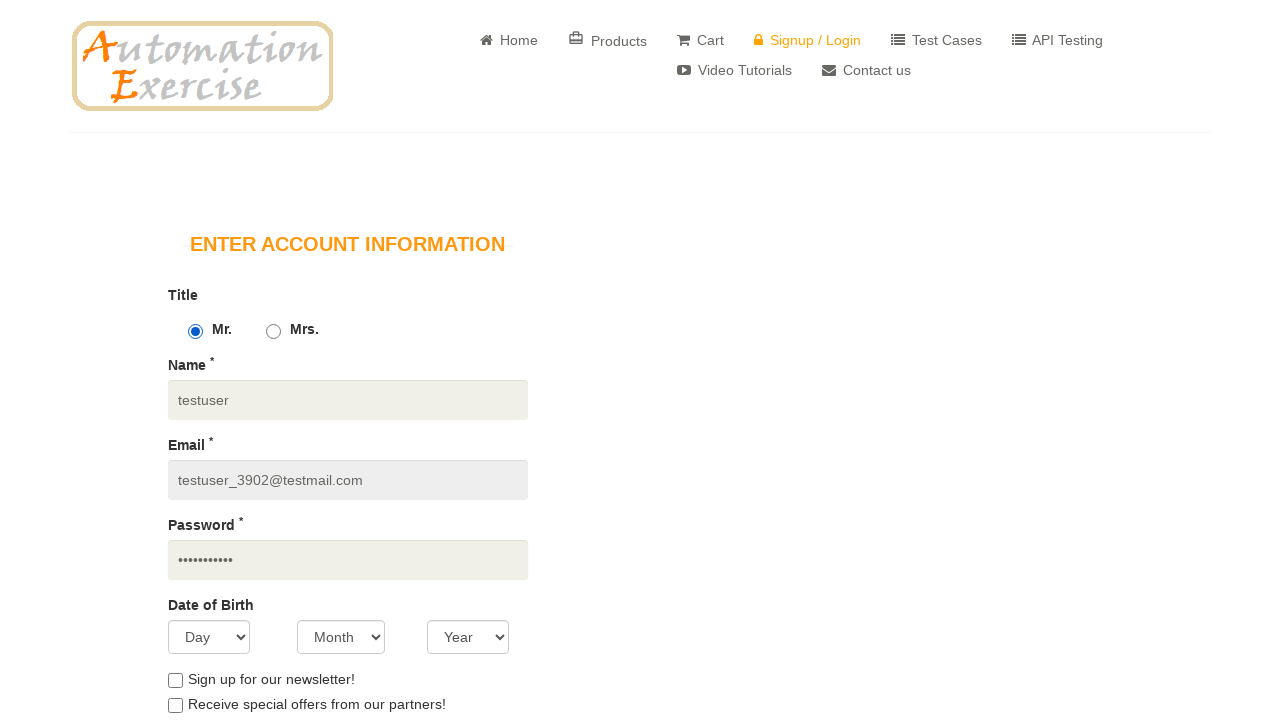

Selected day of birth: 3 on select[data-qa='days']
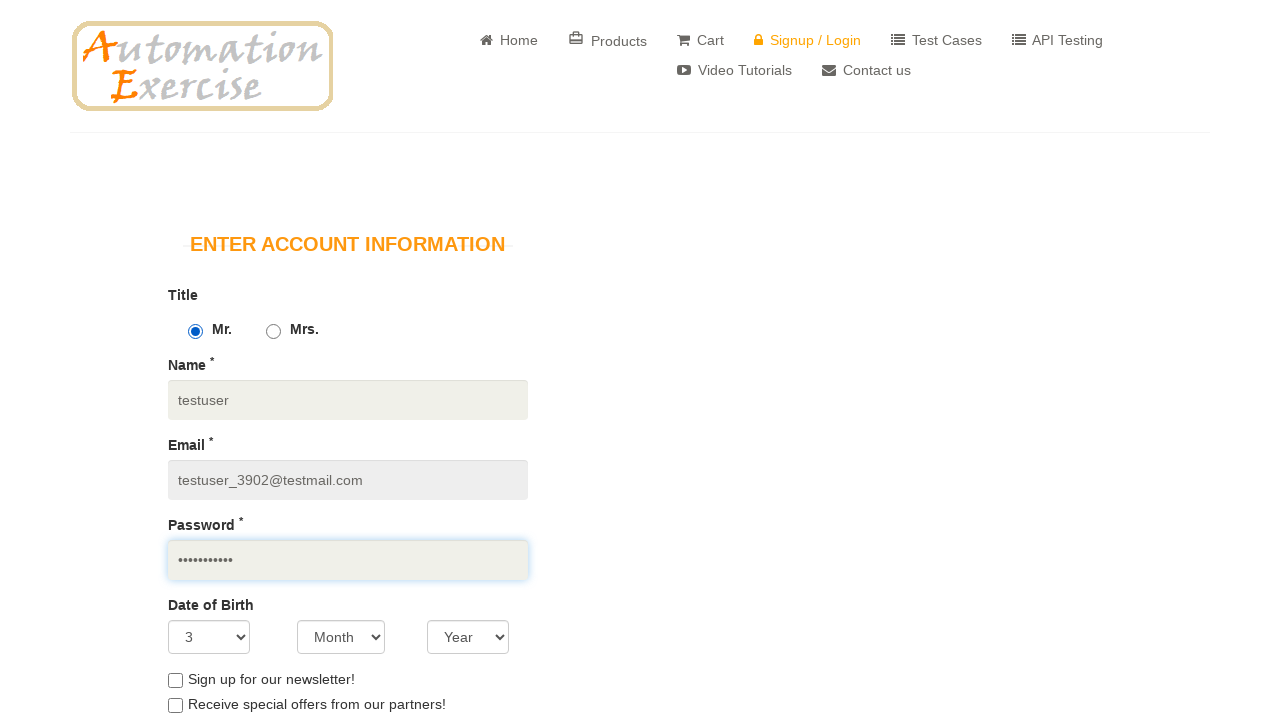

Selected month of birth: 2 on select[data-qa='months']
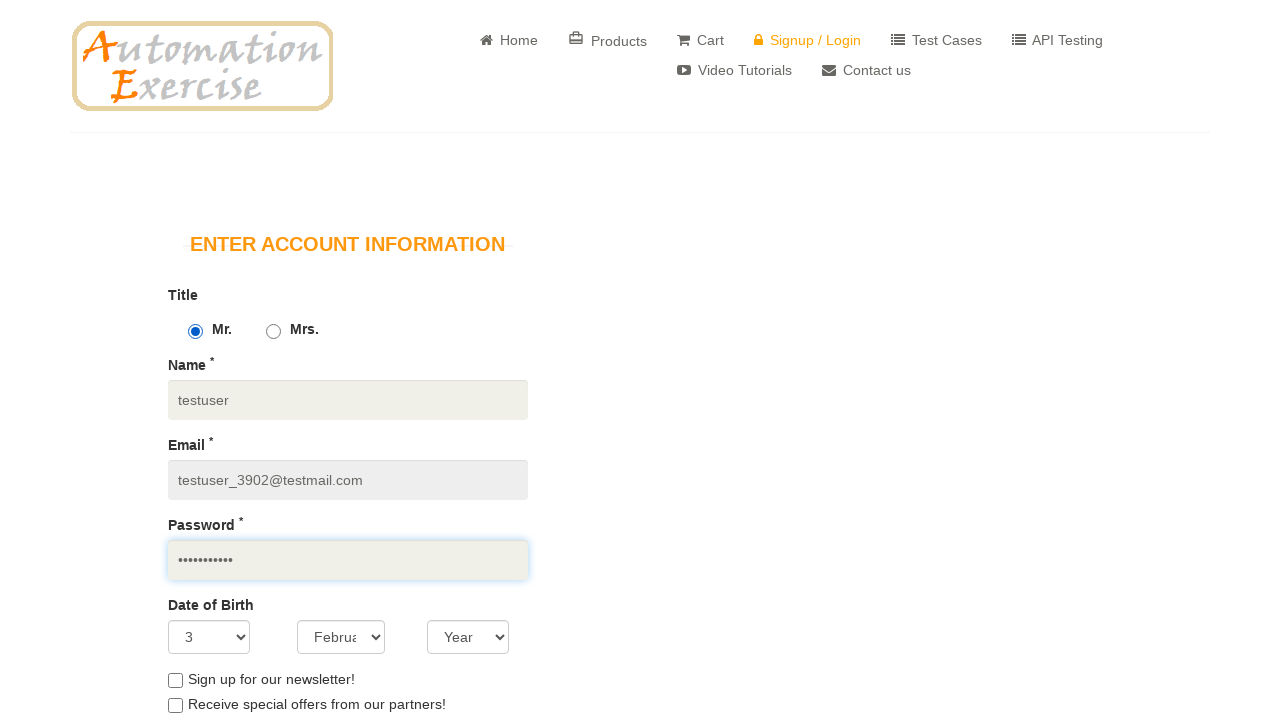

Selected year of birth: 1987 on select[data-qa='years']
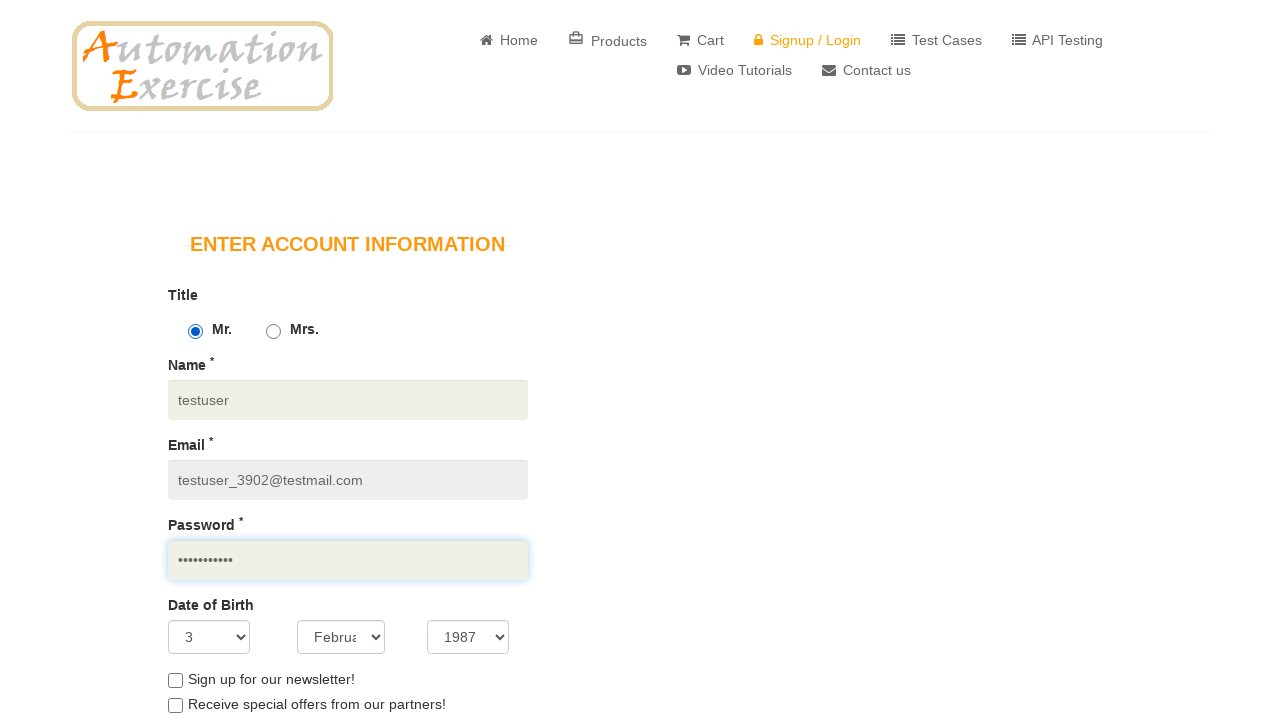

Filled first name field with 'TestFirst' on input[data-qa='first_name']
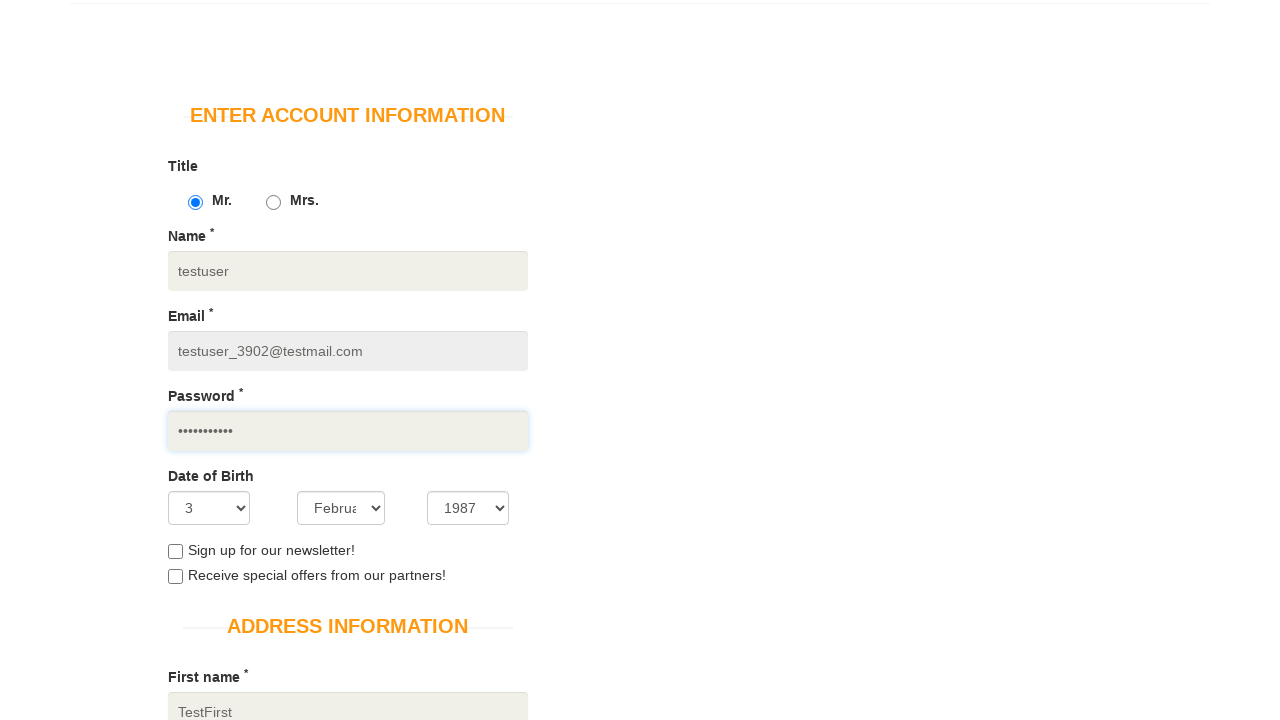

Filled last name field with 'TestLast' on input[data-qa='last_name']
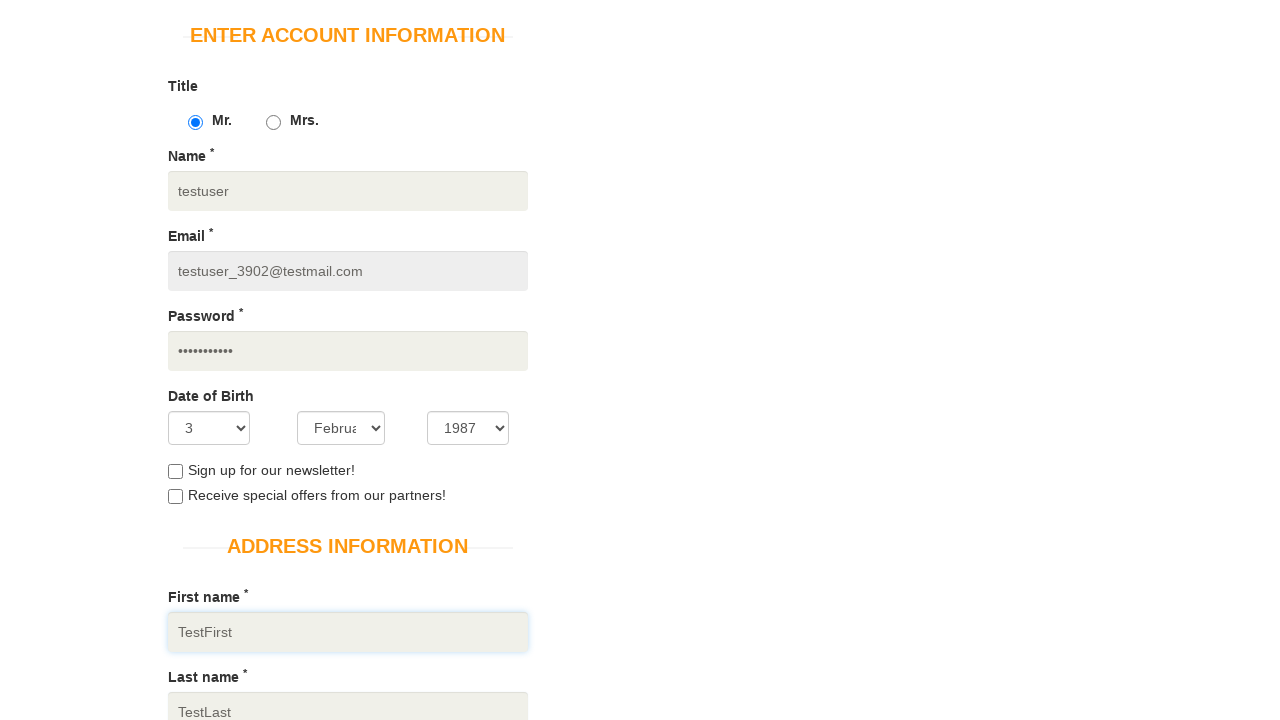

Filled company field with 'TestCompany' on input[data-qa='company']
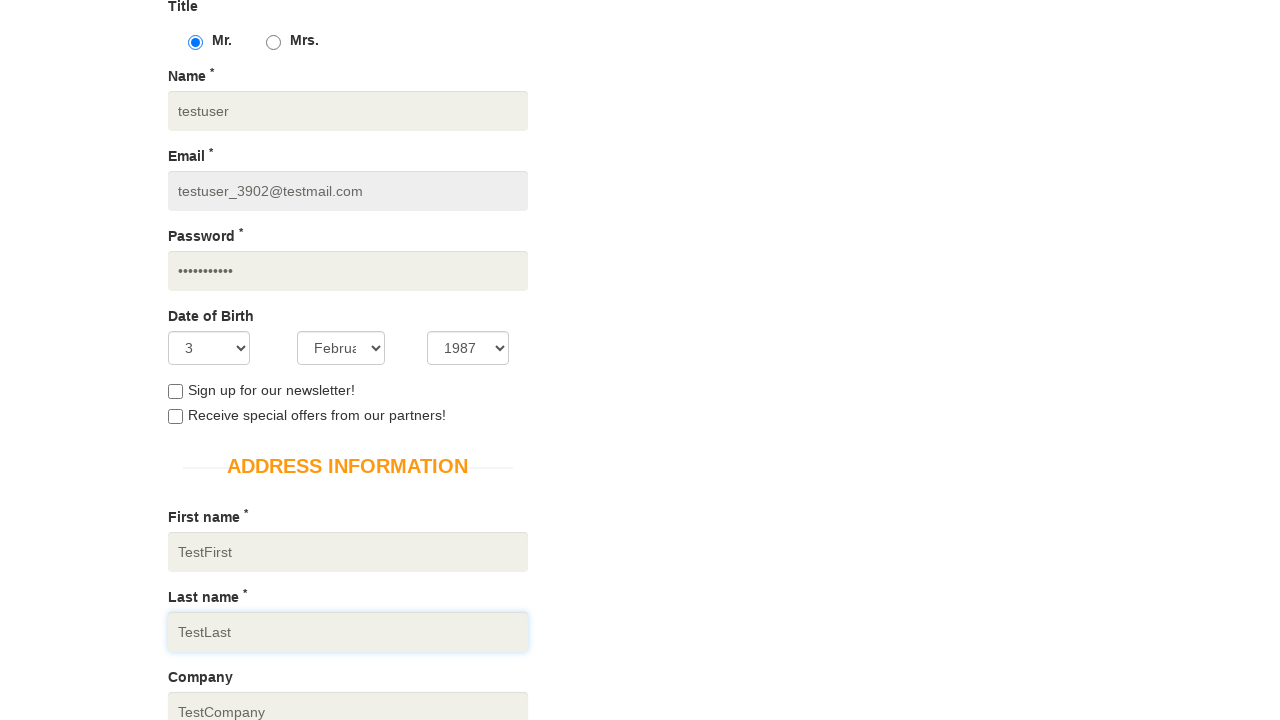

Filled address field with '123 Test Street' on input[data-qa='address']
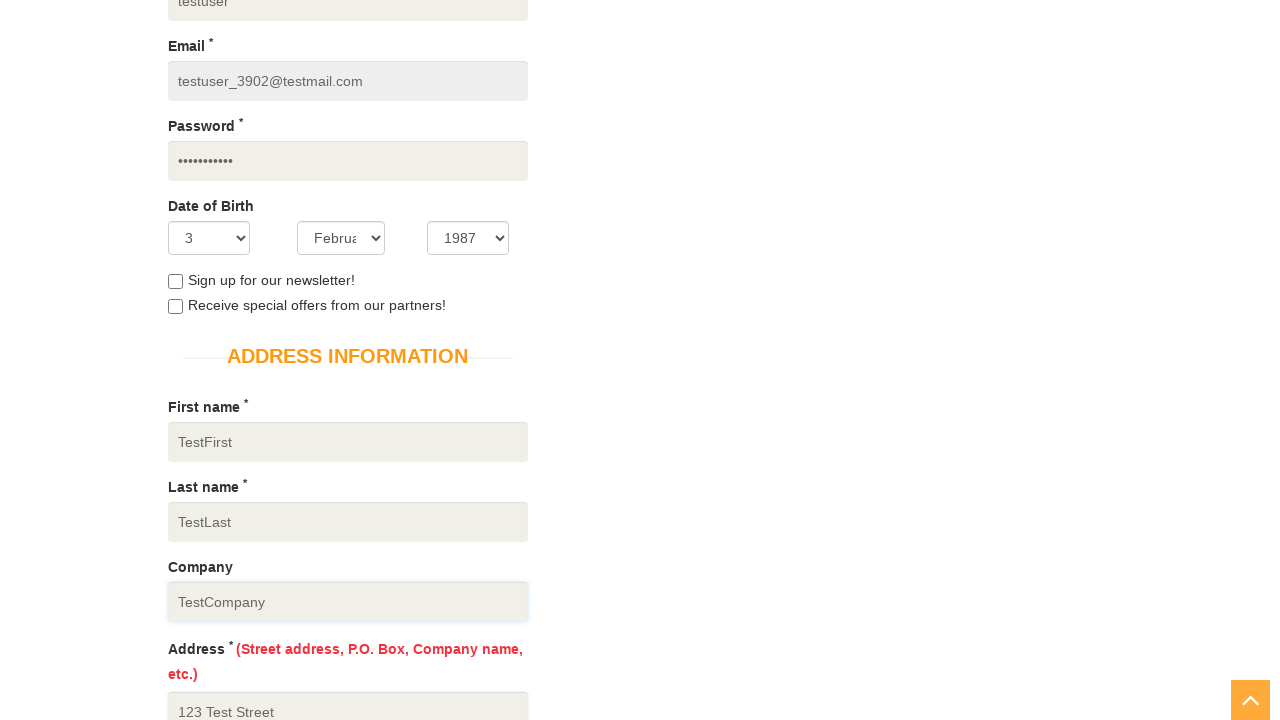

Filled address2 field with 'Apt 456' on input[data-qa='address2']
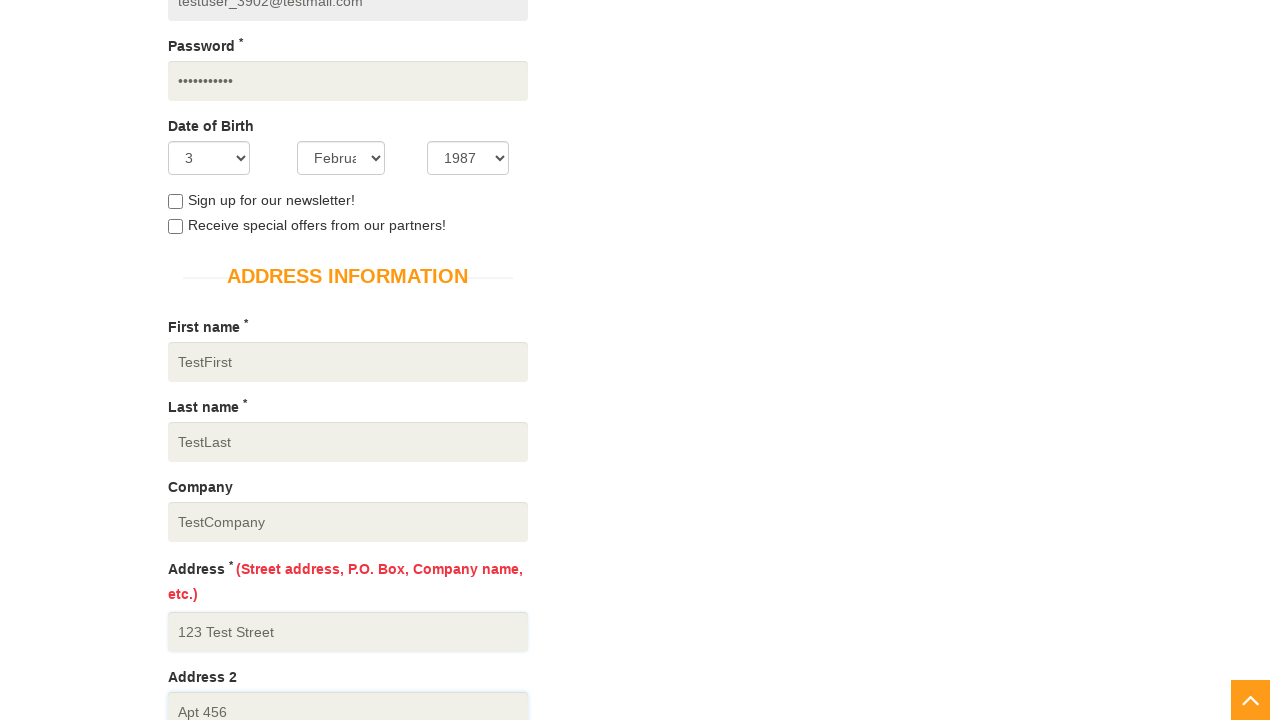

Selected country: United States on select[data-qa='country']
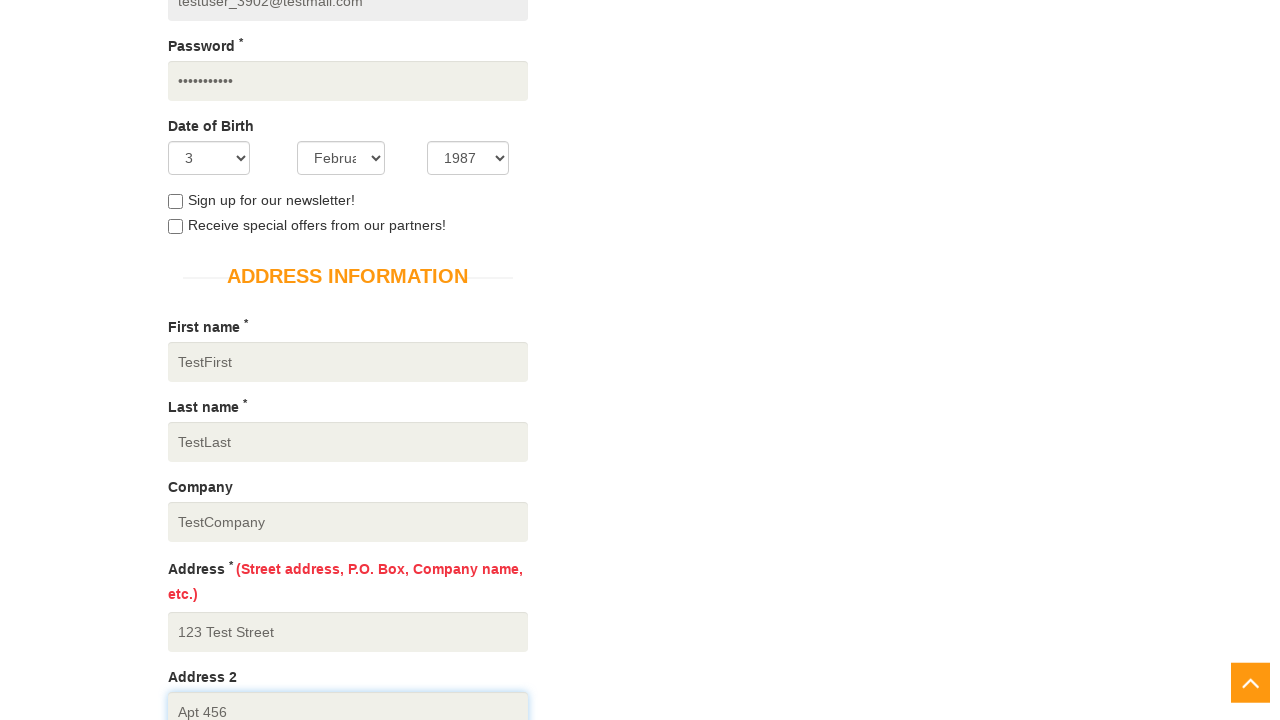

Filled state field with 'California' on input[data-qa='state']
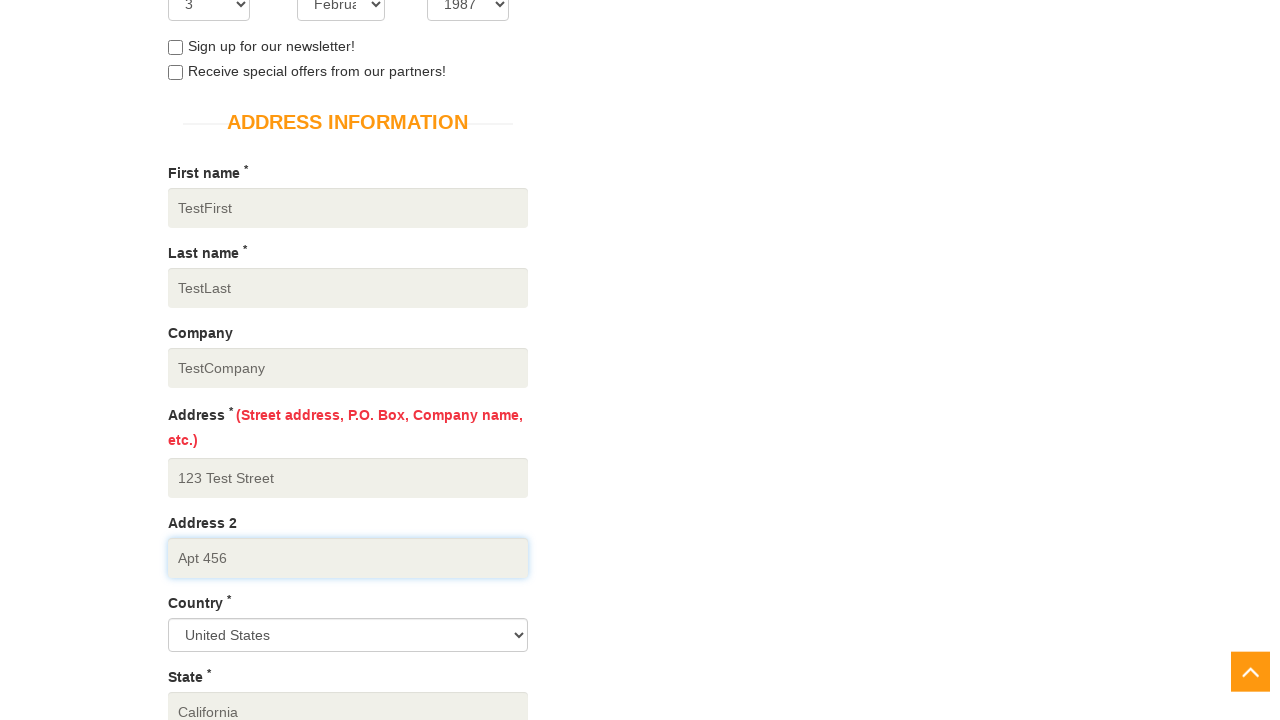

Filled city field with 'Los Angeles' on input[data-qa='city']
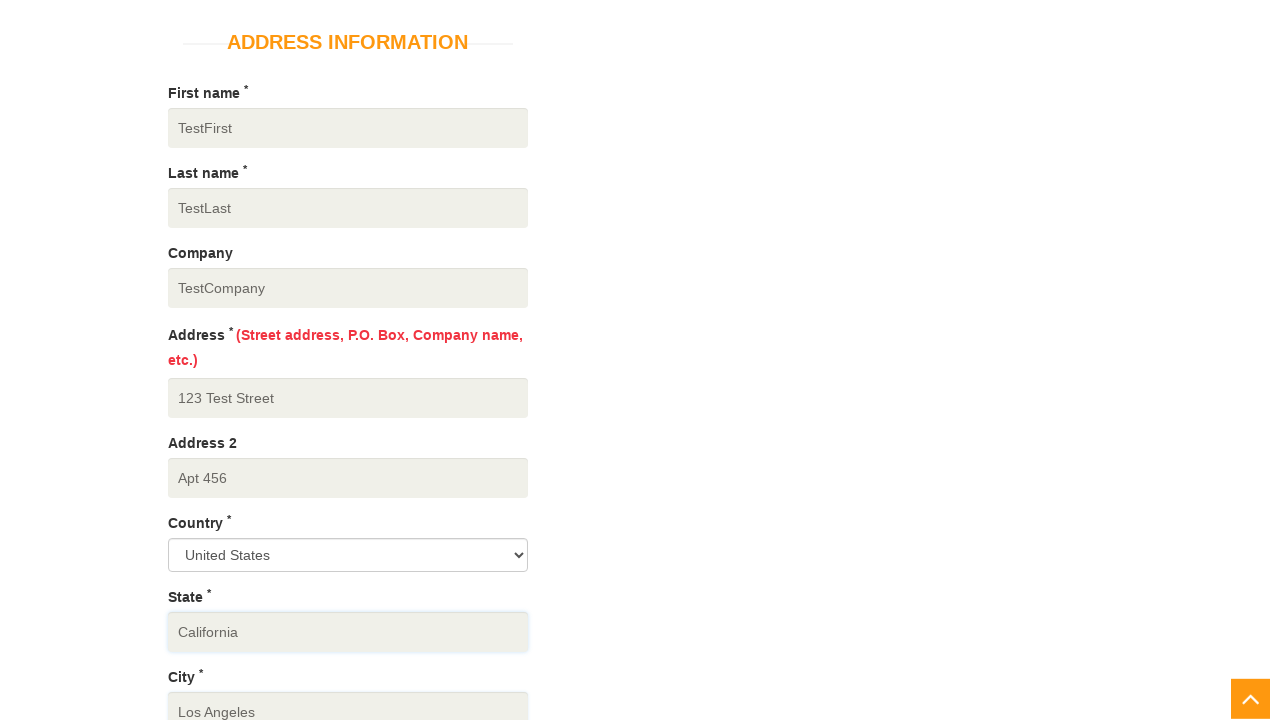

Filled zipcode field with '90210' on input[data-qa='zipcode']
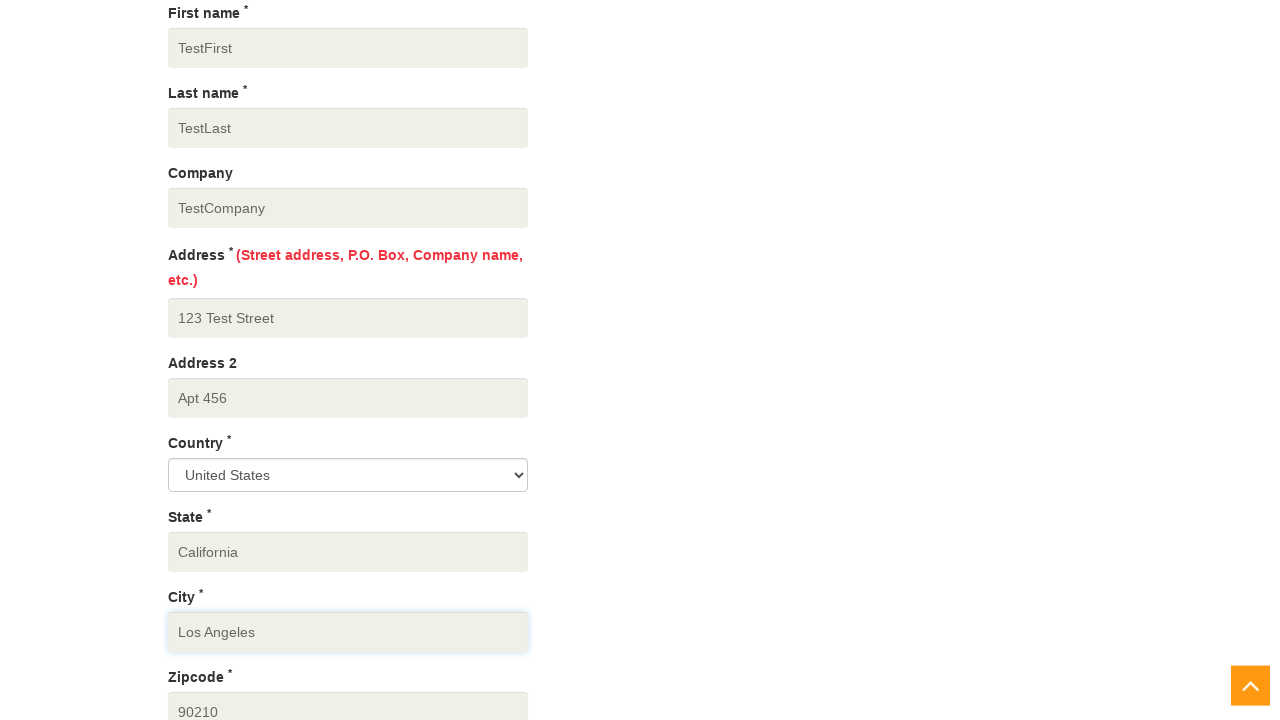

Filled mobile number field with '5551234567' on input[data-qa='mobile_number']
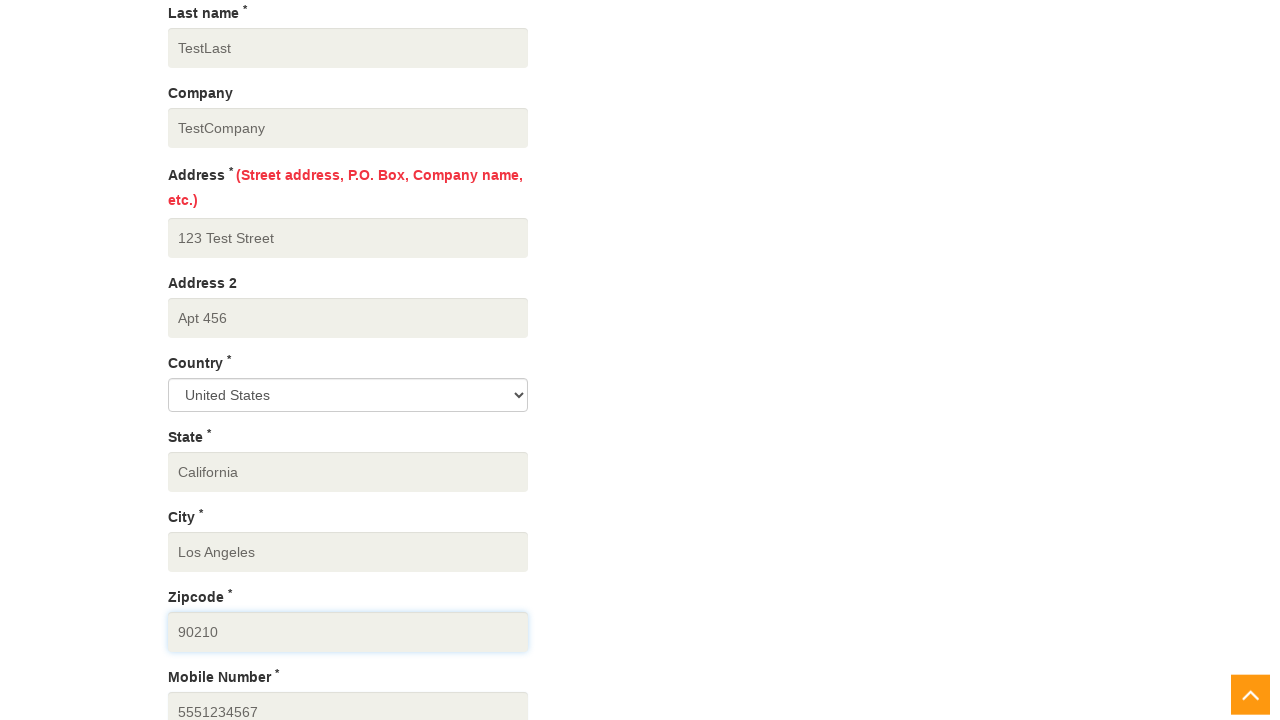

Clicked Create Account button at (241, 360) on button[data-qa='create-account']
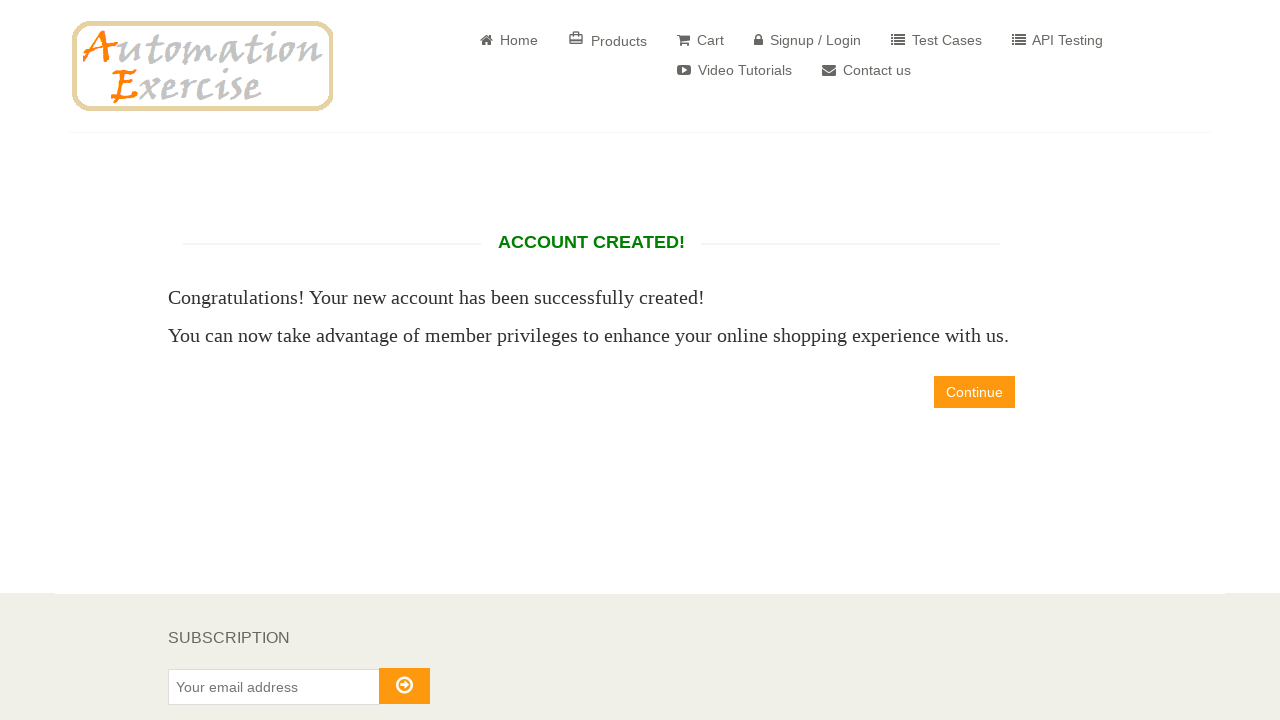

Account created message displayed
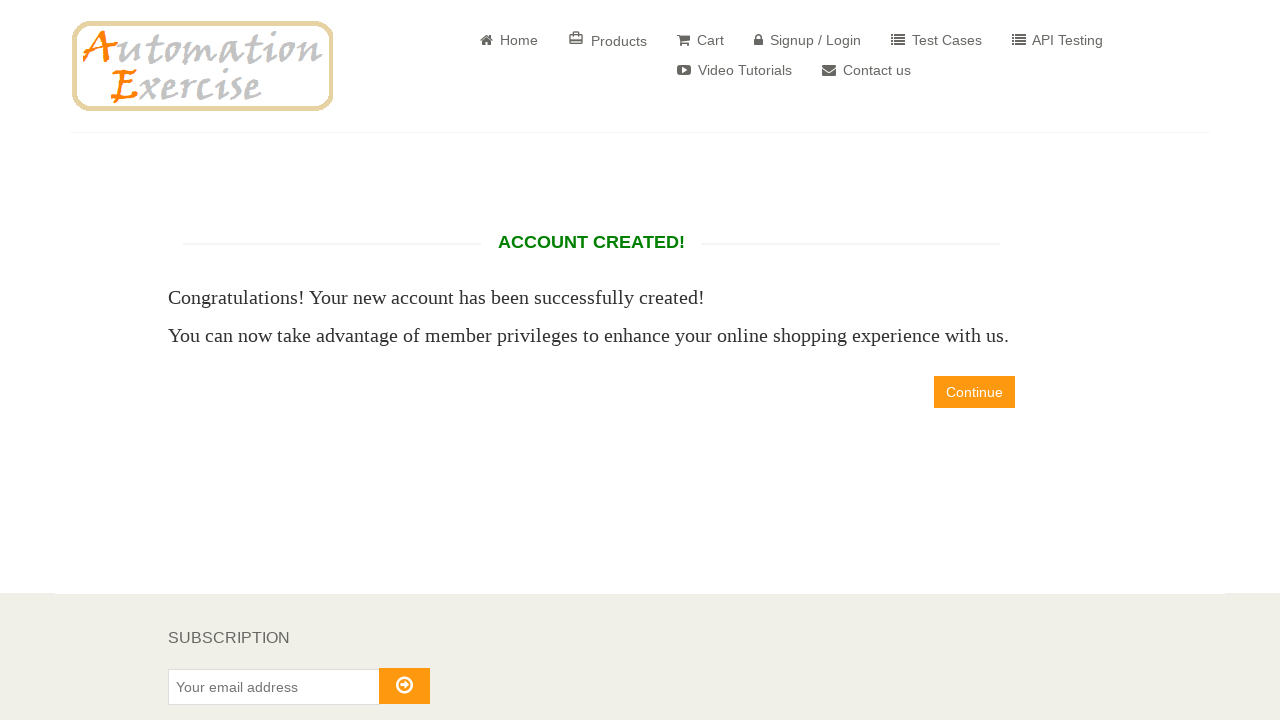

Clicked Continue button at (974, 392) on a[data-qa='continue-button']
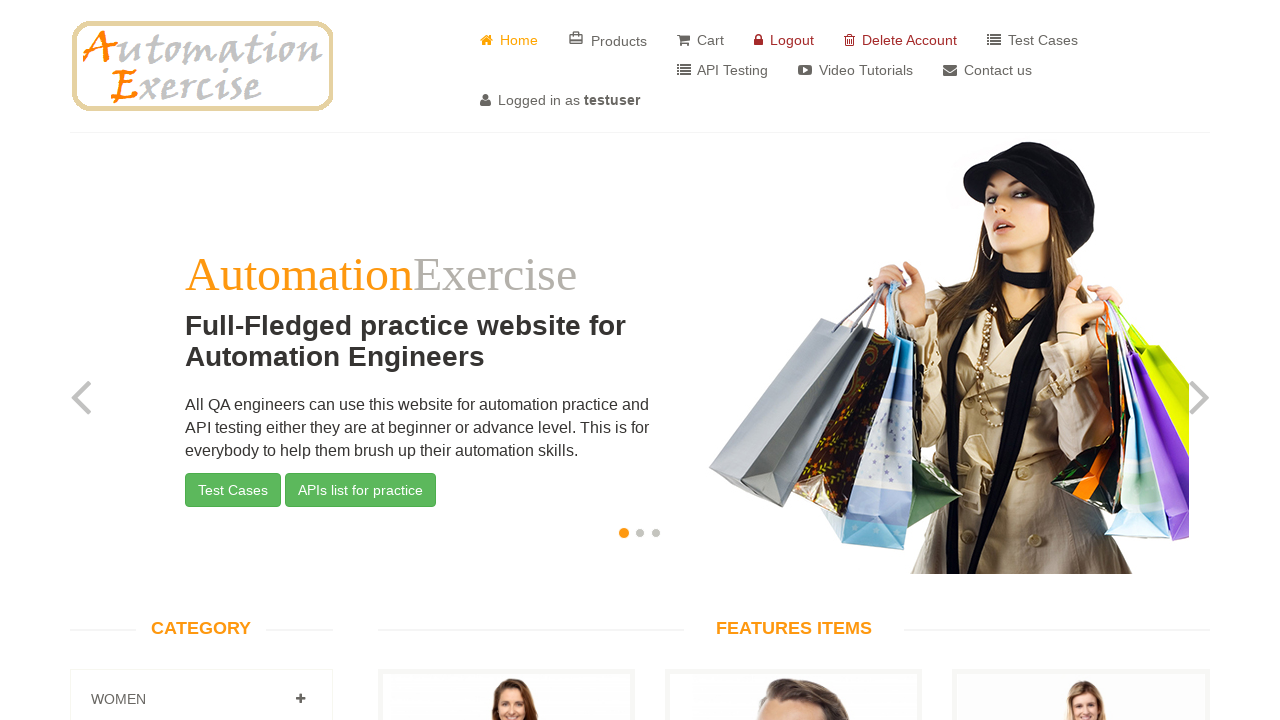

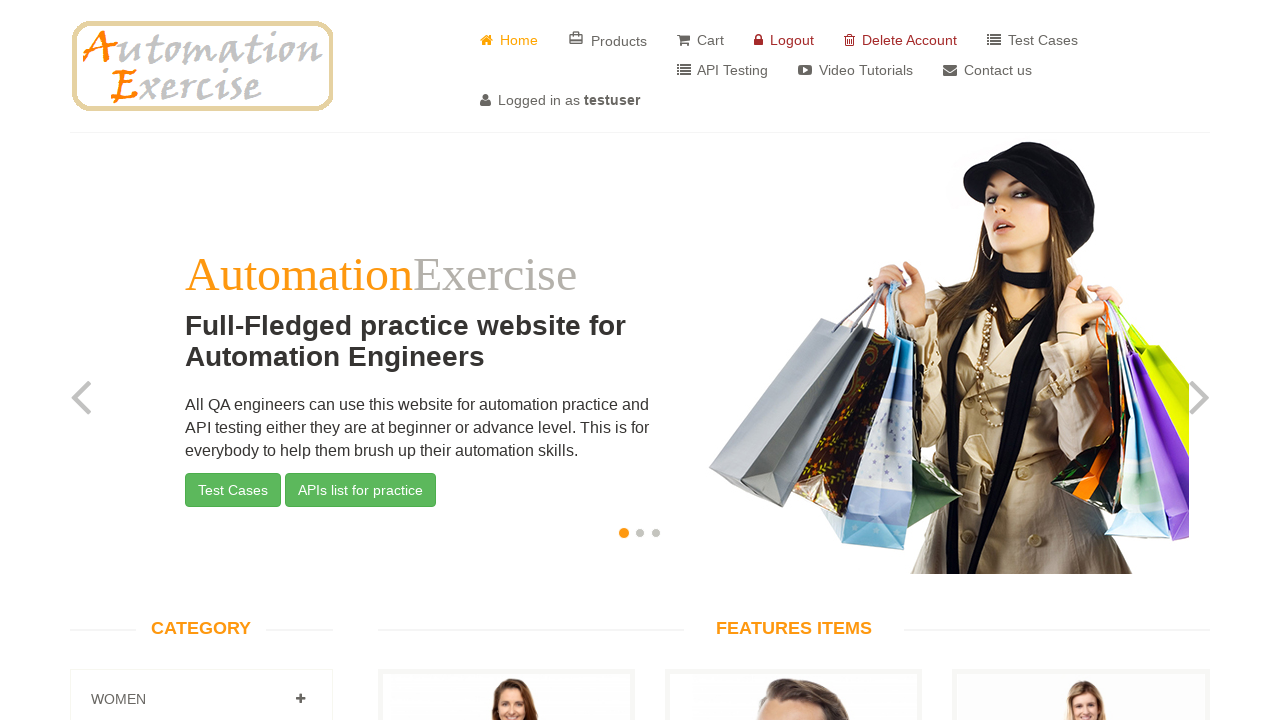